Navigates to text box page, enters an email, submits, clears the email field, submits again, and verifies the email output is hidden.

Starting URL: https://demoqa.com/elements

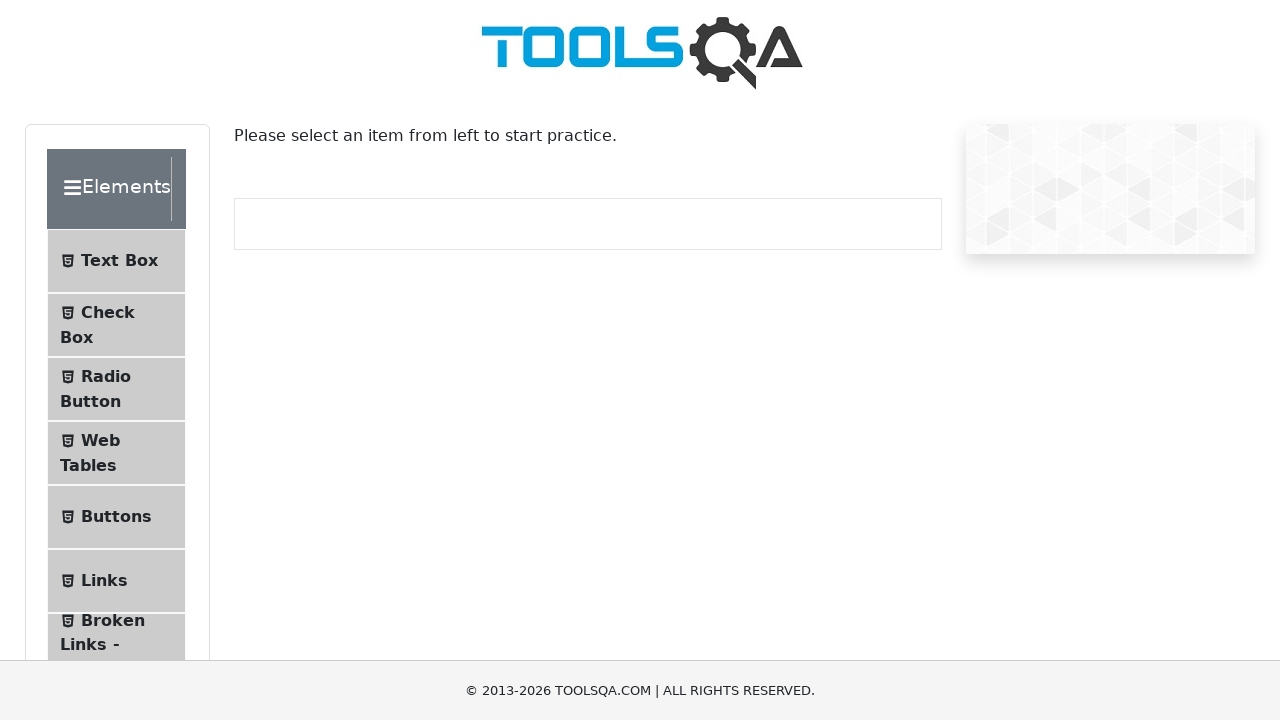

Clicked on Text Box menu item at (119, 261) on internal:text="Text Box"i
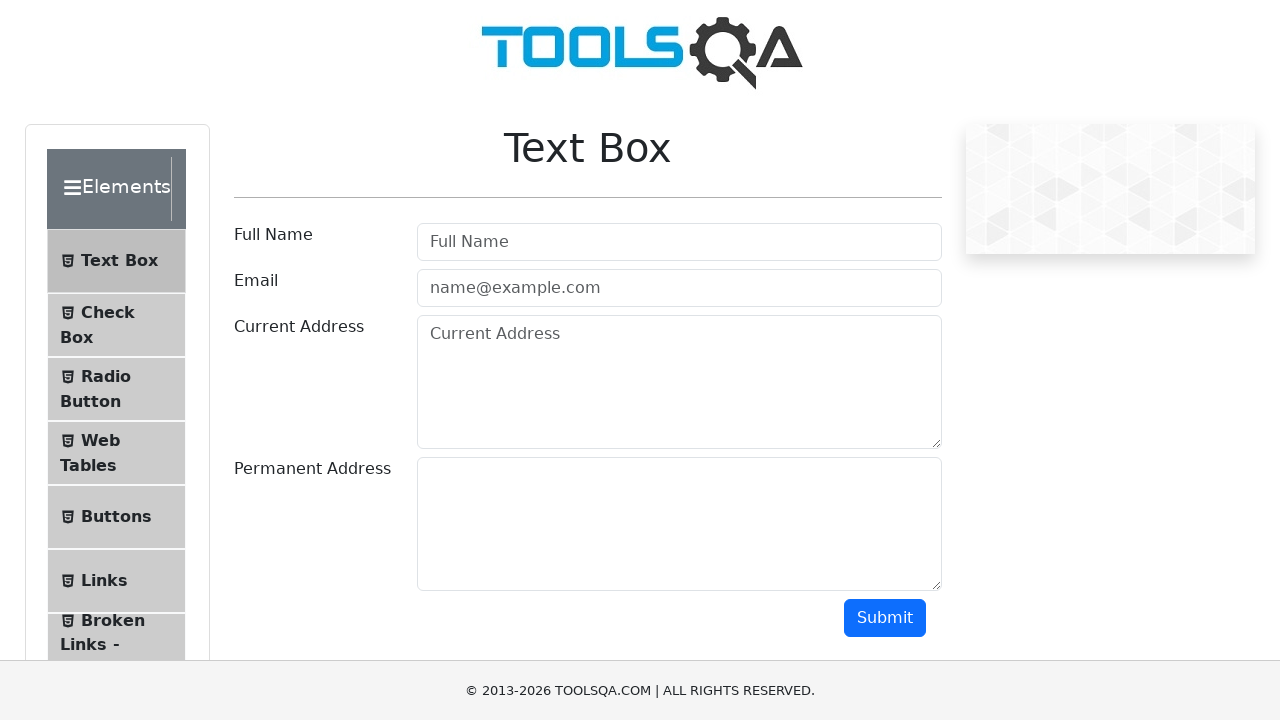

Navigated to text-box page
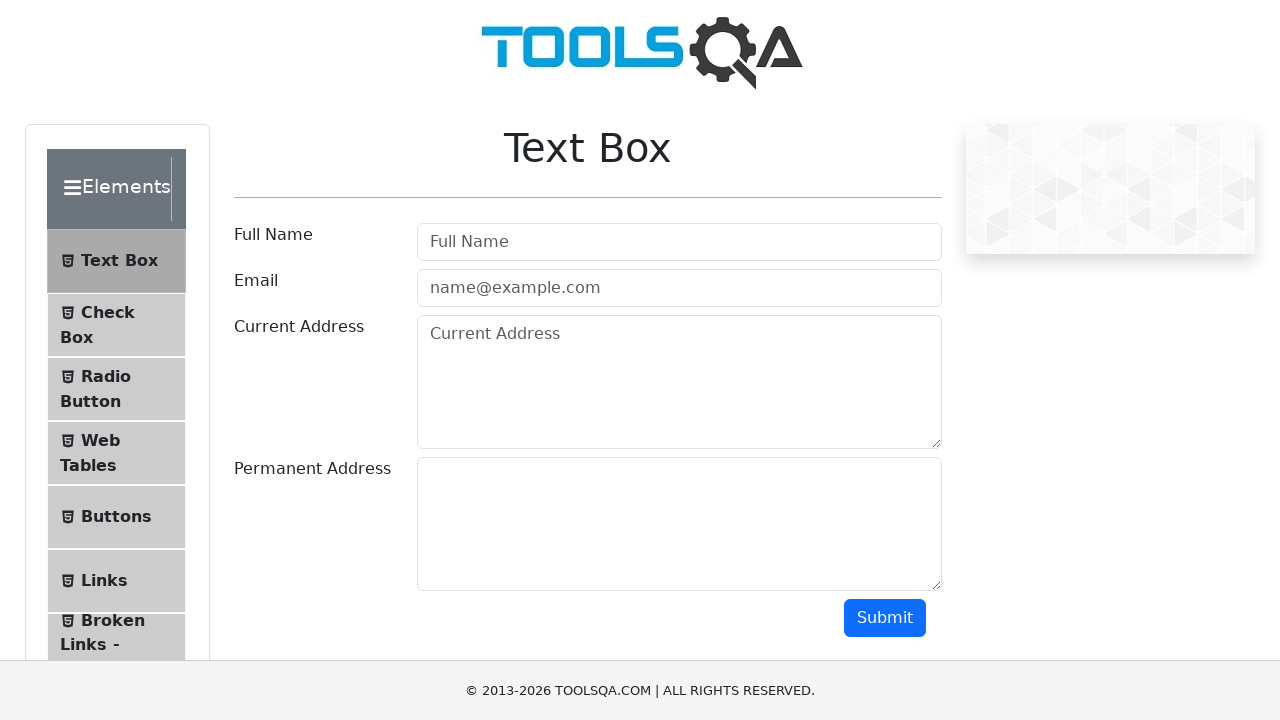

Filled email field with 'test@test.com' on internal:attr=[placeholder="name@example.com"i]
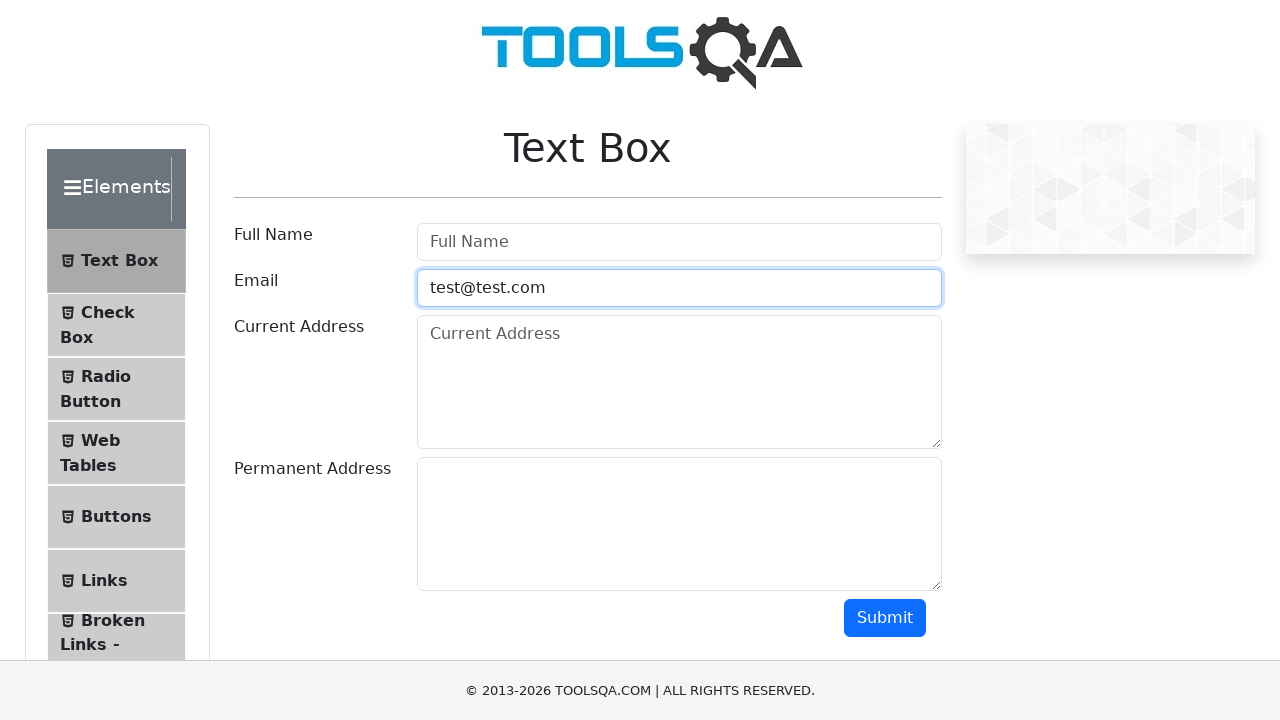

Clicked Submit button to submit email at (885, 618) on internal:role=button[name="Submit"i]
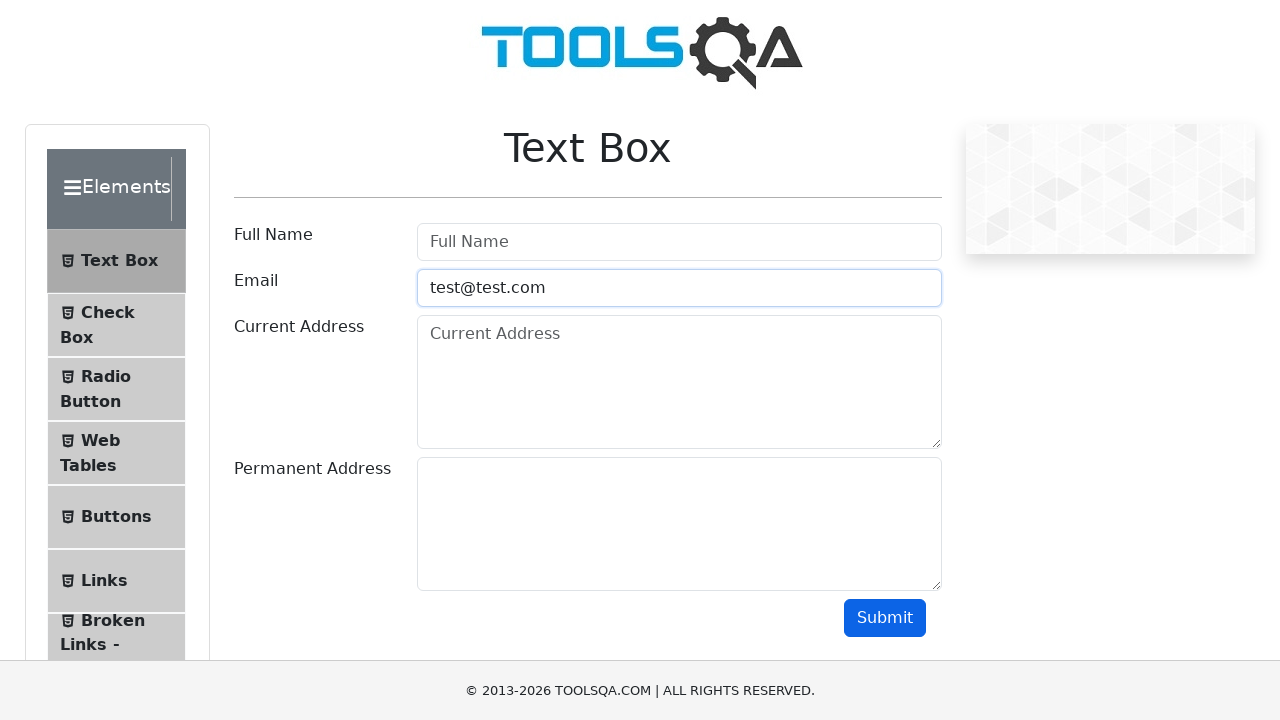

Cleared the email input field on internal:attr=[placeholder="name@example.com"i]
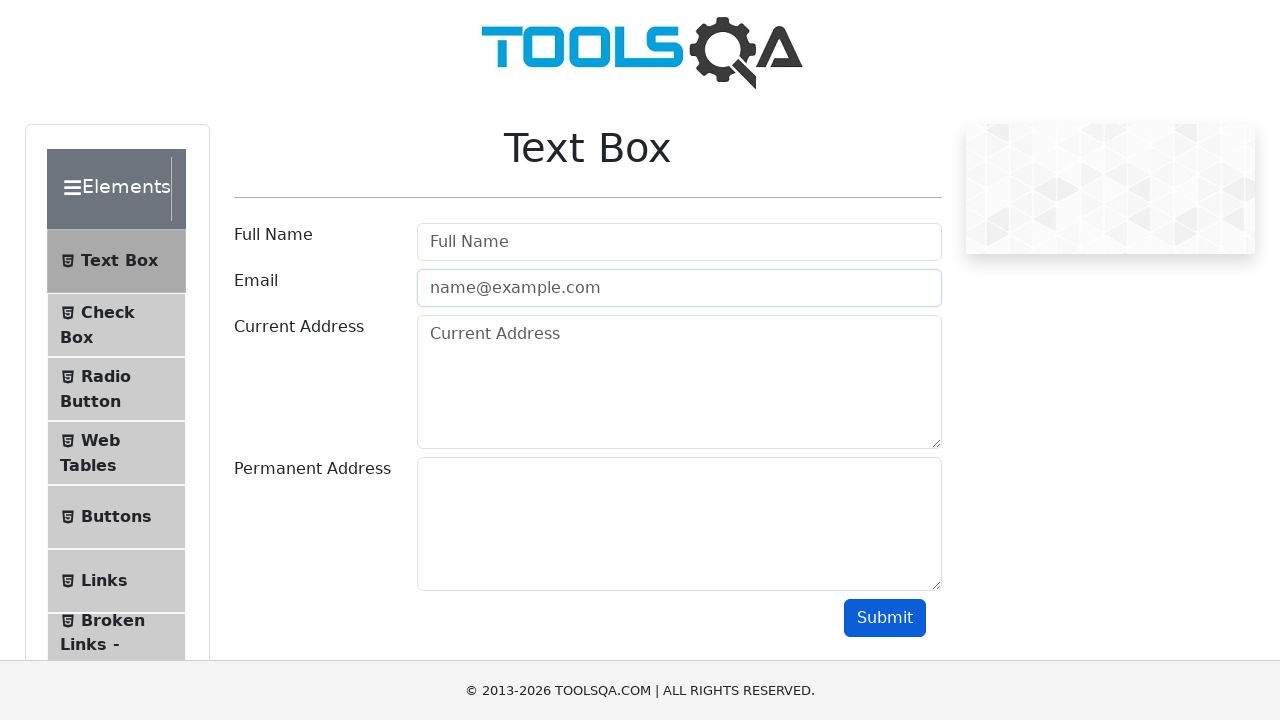

Clicked Submit button again to submit empty email at (885, 618) on internal:role=button[name="Submit"i]
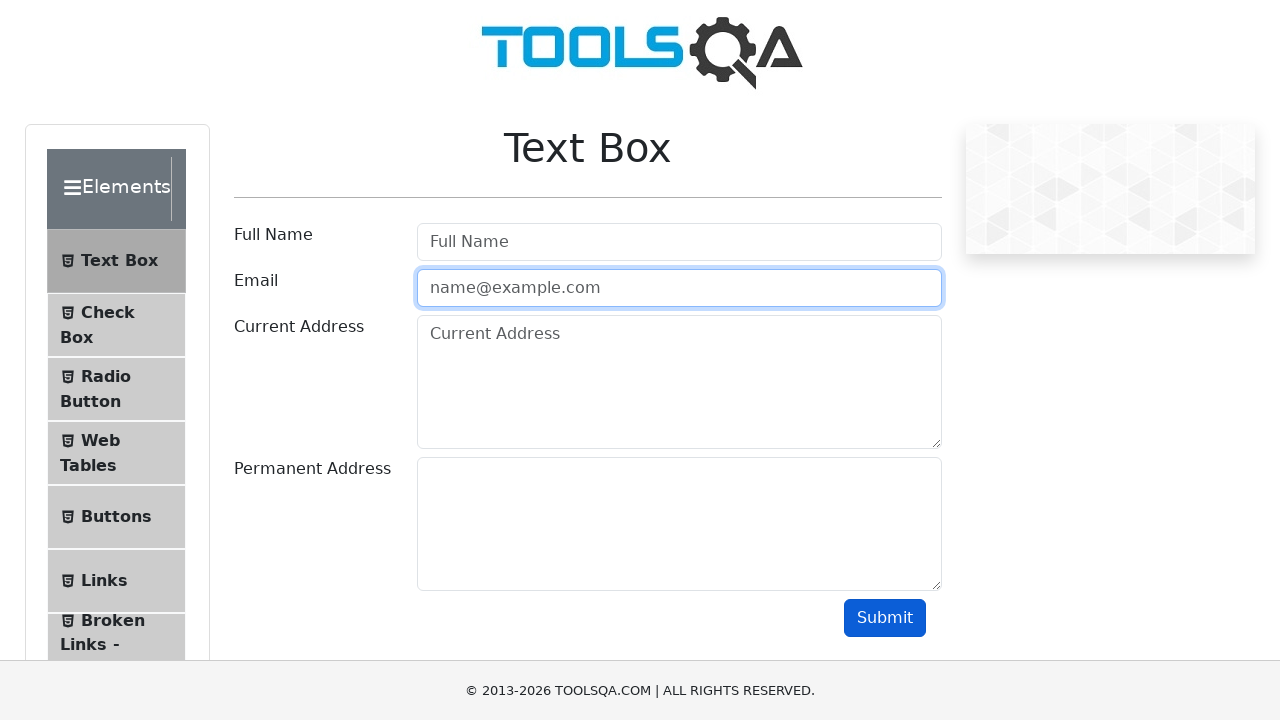

Verified that email output 'Email:test@test.com' is hidden
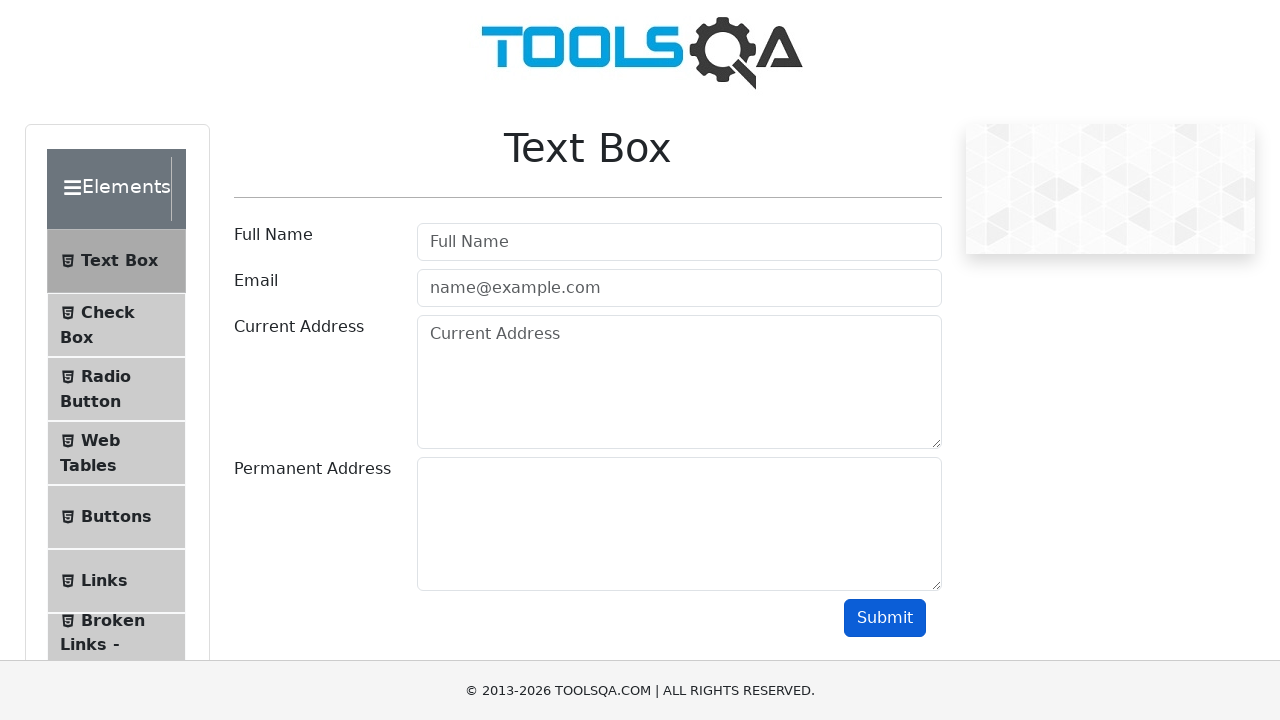

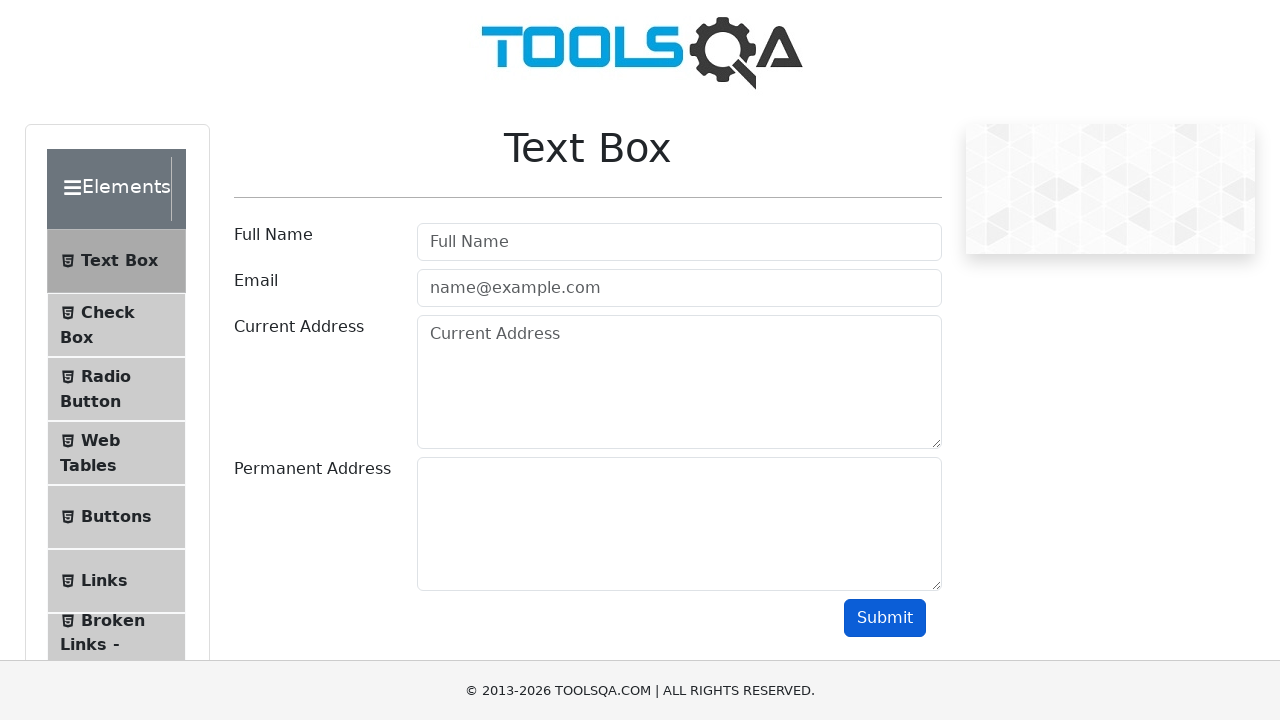